Tests the join/membership form by navigating to it, filling out form fields, and submitting to verify form validation

Starting URL: https://borgesfacundo.github.io/cse270-teton/

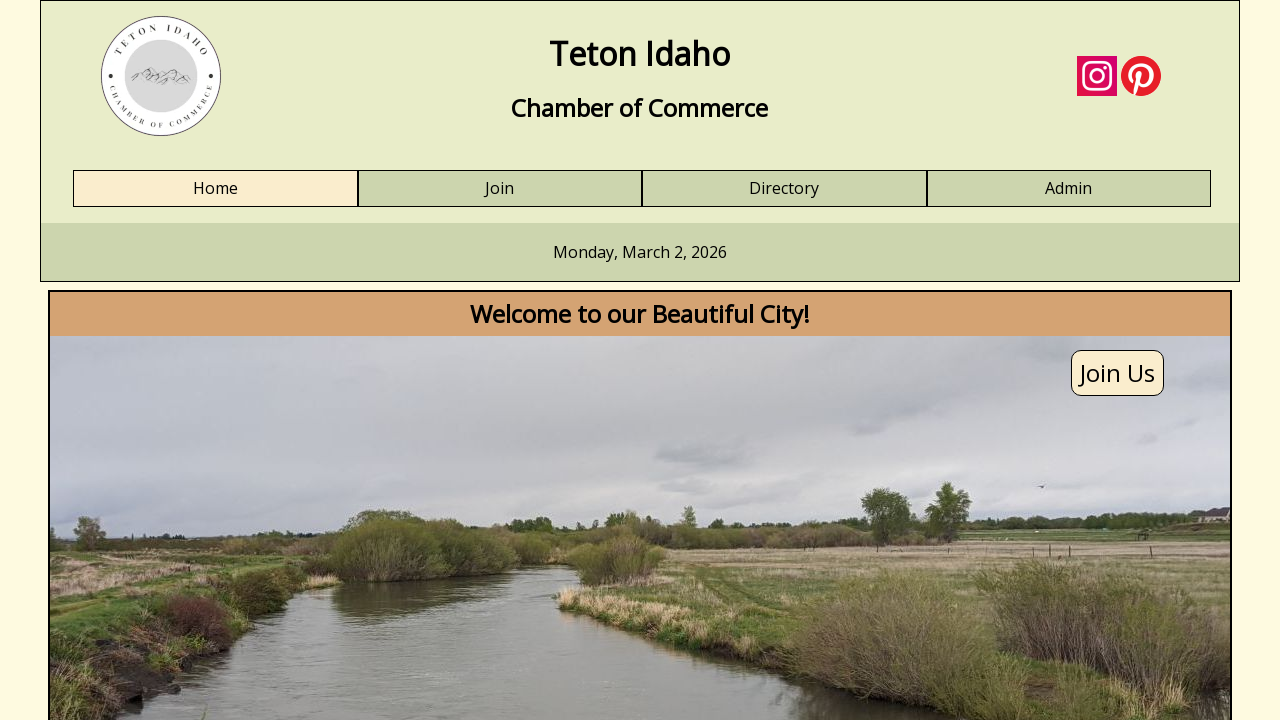

Clicked Join link to navigate to join/membership page at (500, 189) on text=Join
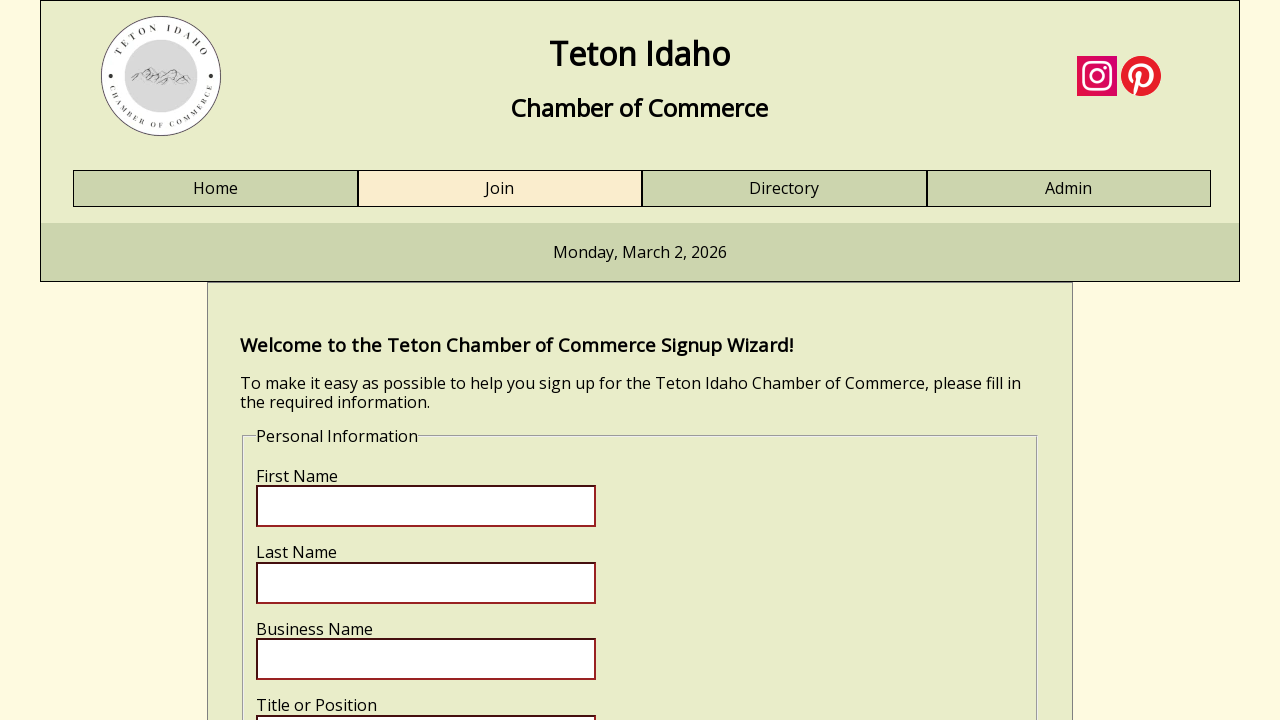

Form label element loaded
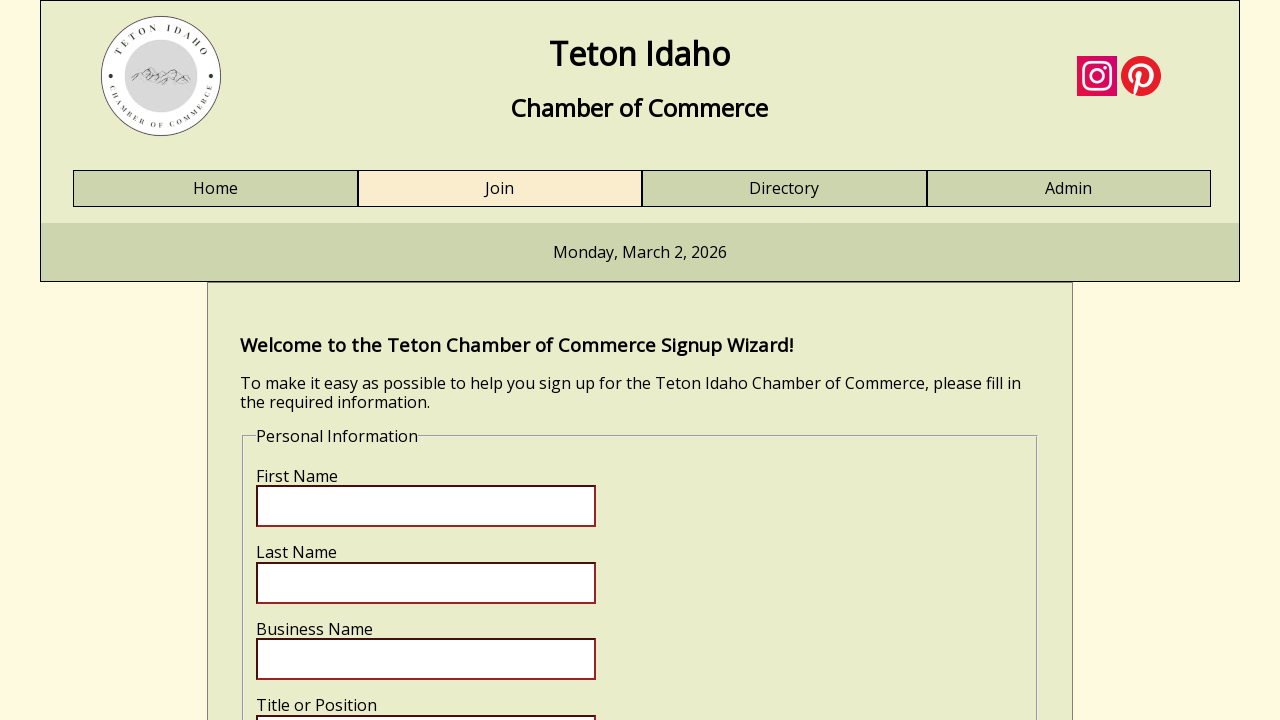

First name input field is visible
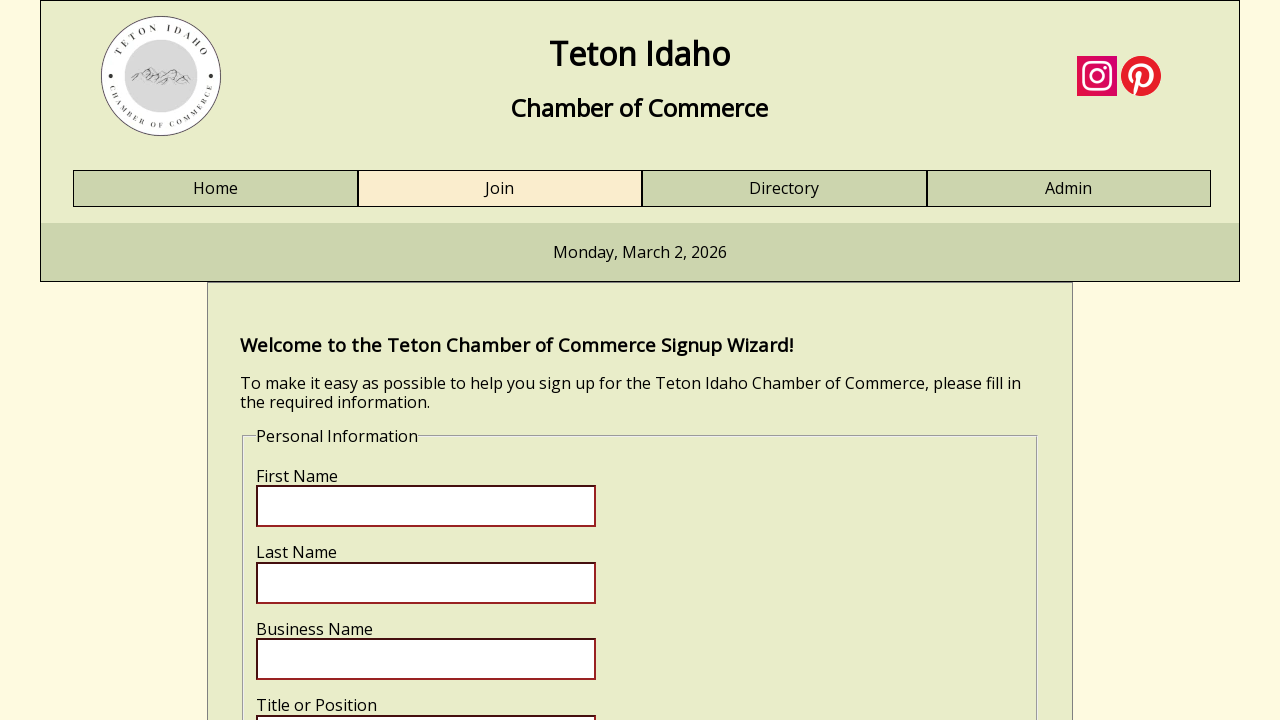

Filled first name field with 'Robert' on input[name='fname']
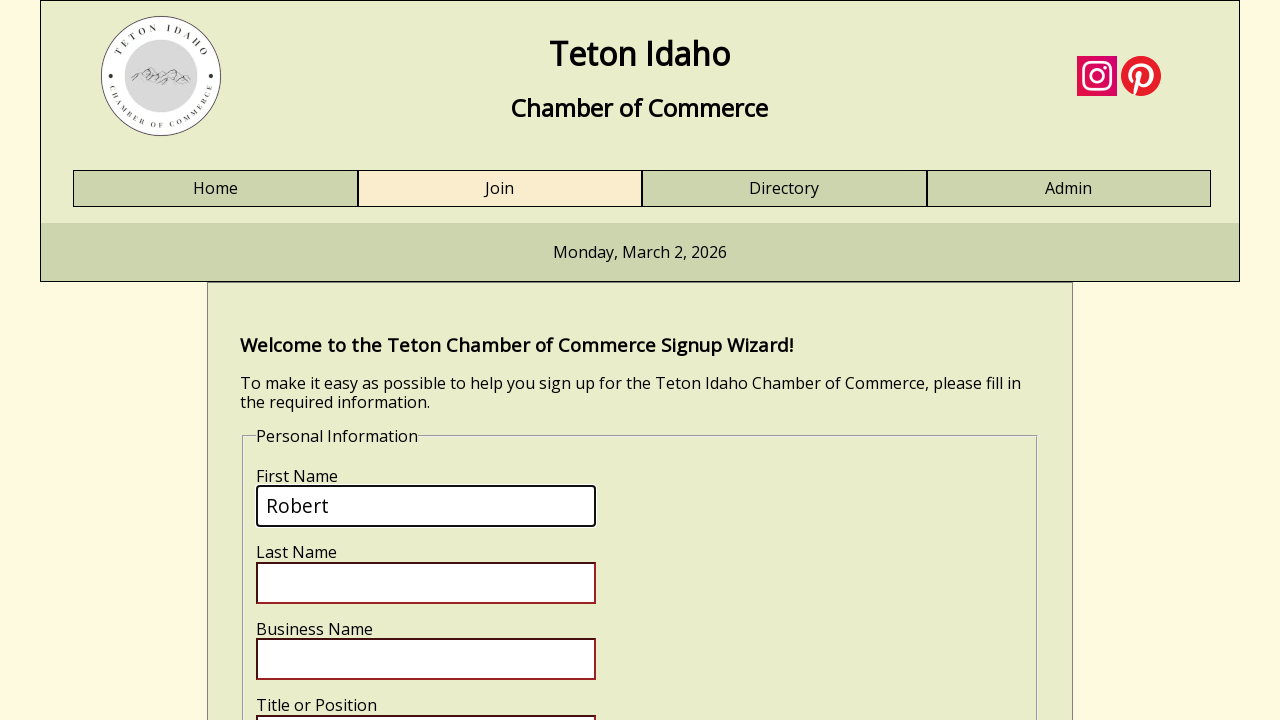

Filled last name field with 'Thompson' on input[name='lname']
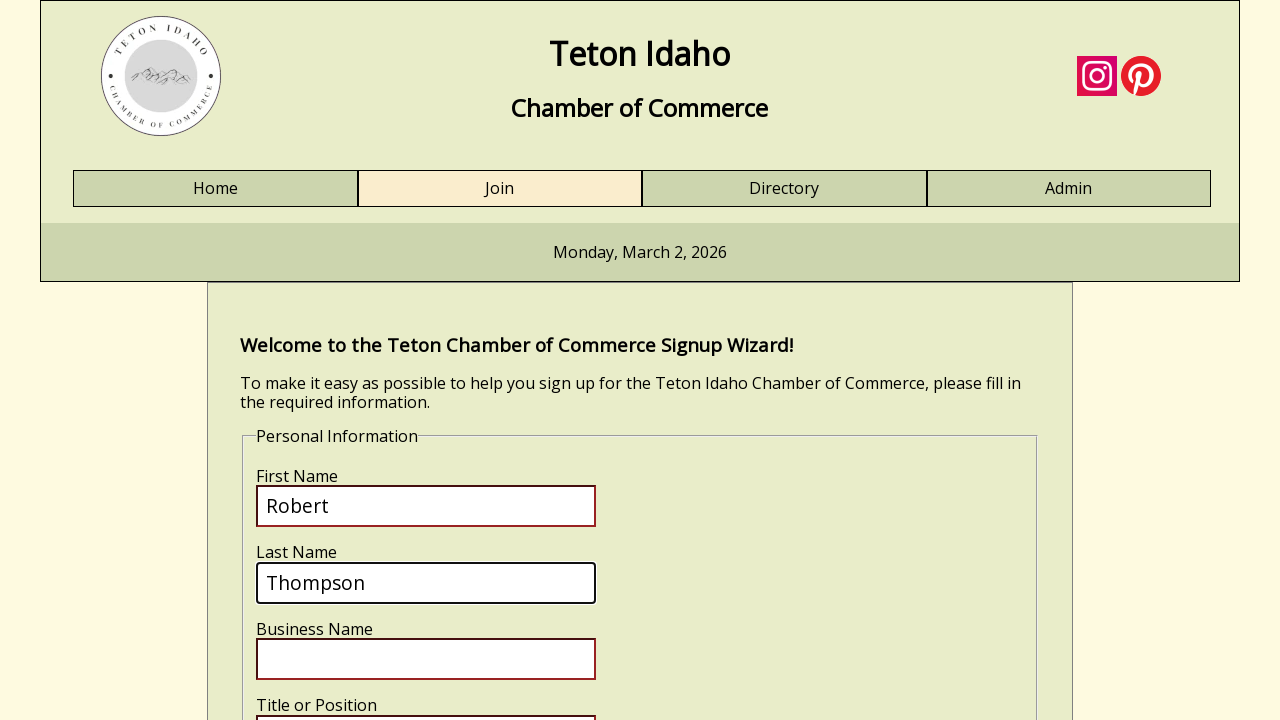

Filled business name field with 'Thompson Consulting LLC' on input[name='bizname']
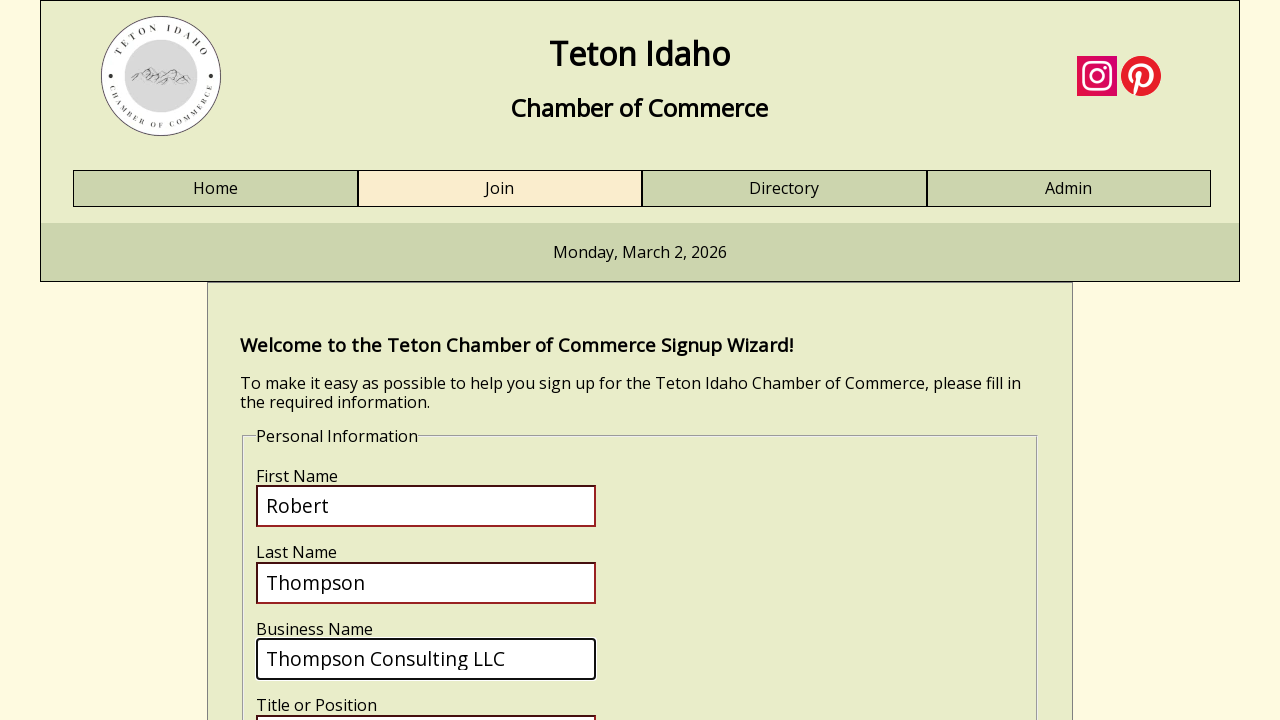

Filled business title field with 'Managing Director' on input[name='biztitle']
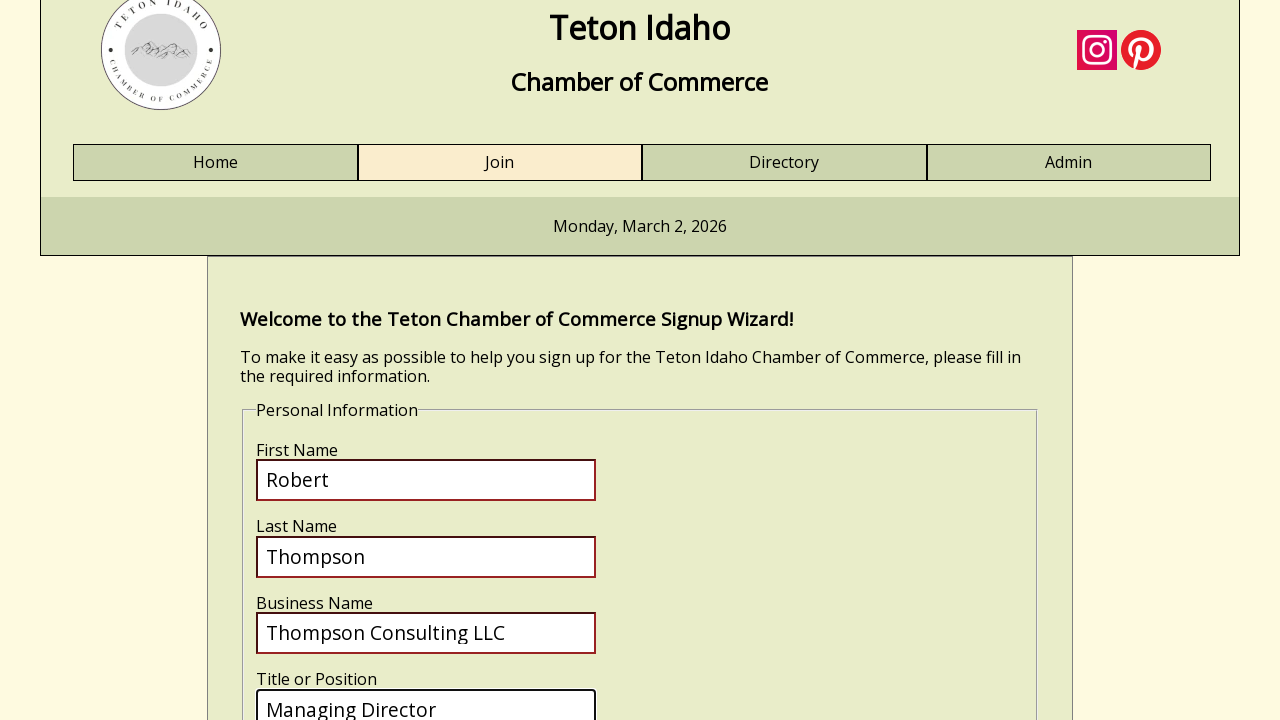

Clicked submit button to submit form at (320, 418) on input[name='submit']
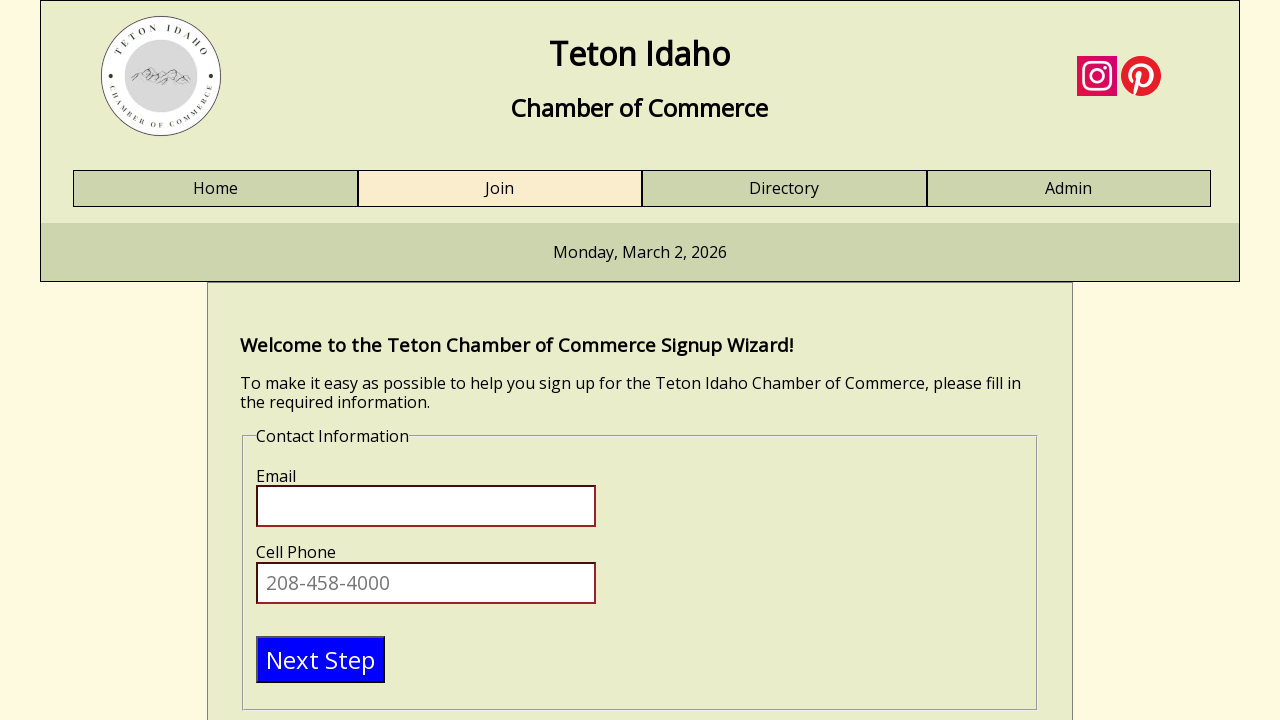

Form validation triggered - email field is required and now visible
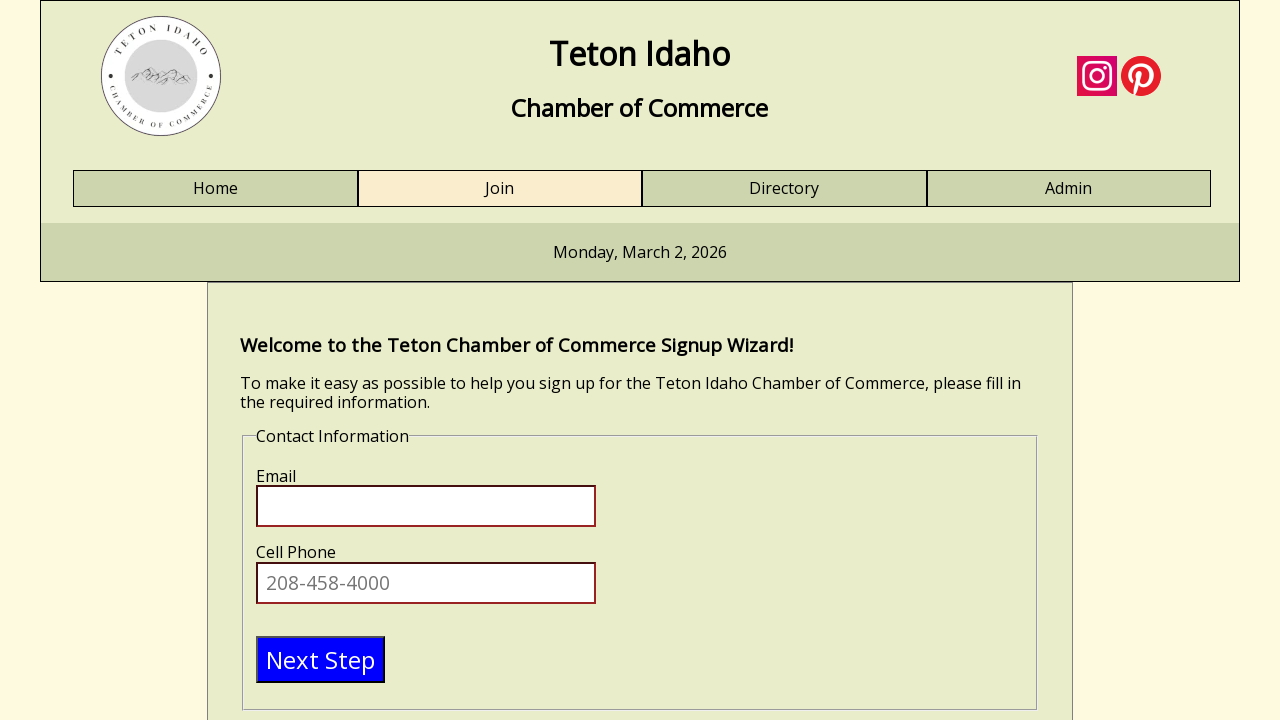

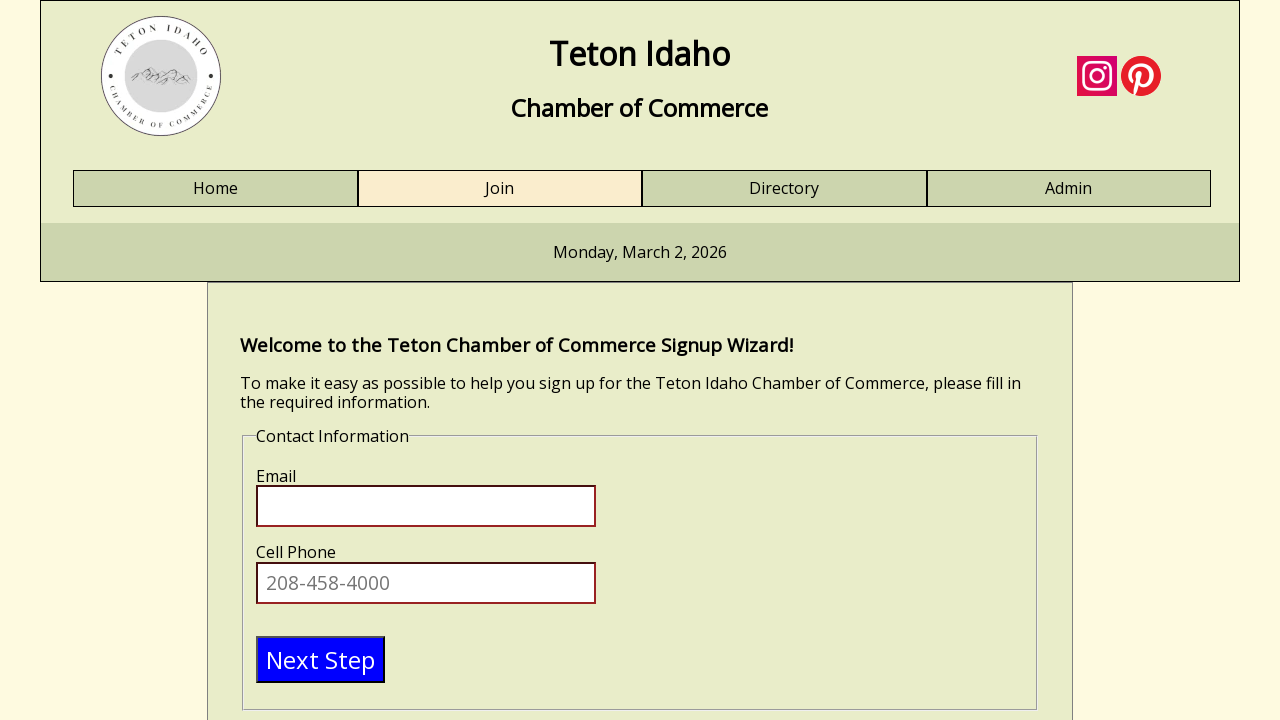